Tests text input functionality by entering text in a textbox, clicking a result button, and verifying the entered text appears in the result

Starting URL: https://kristinek.github.io/site/examples/actions

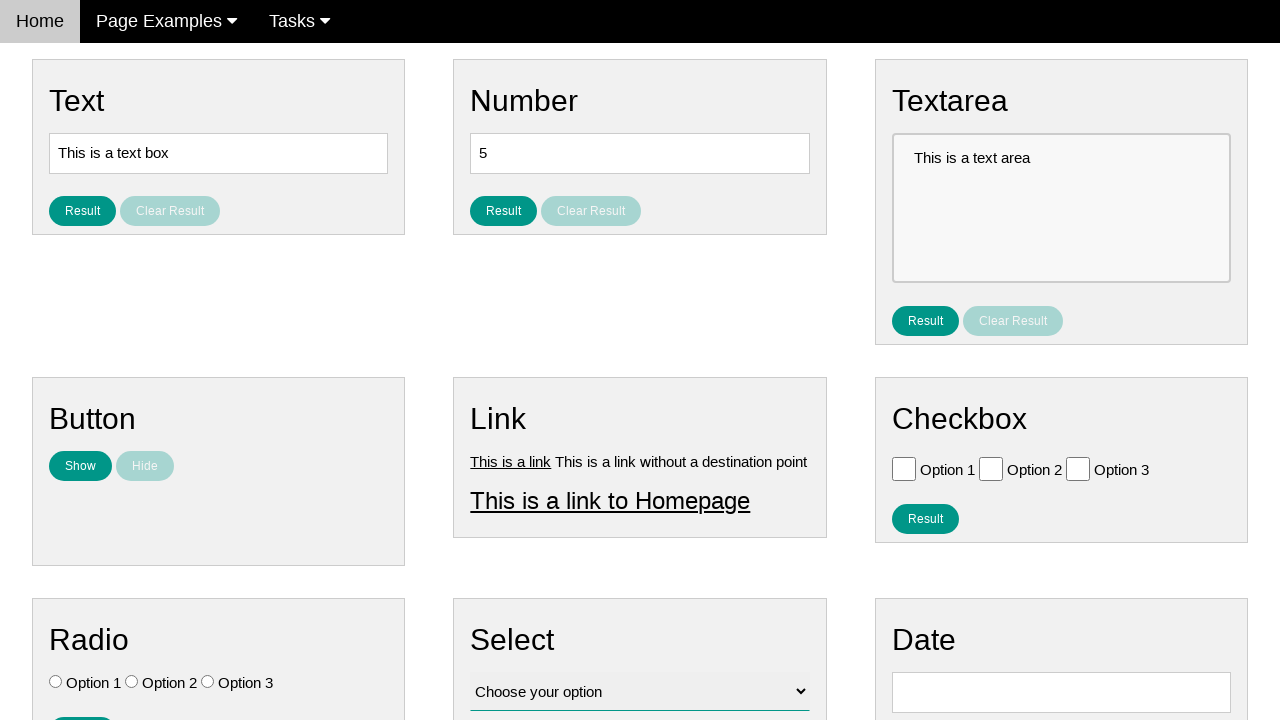

Filled text box with 'Welcome to Automation' on [name='vfb-5']
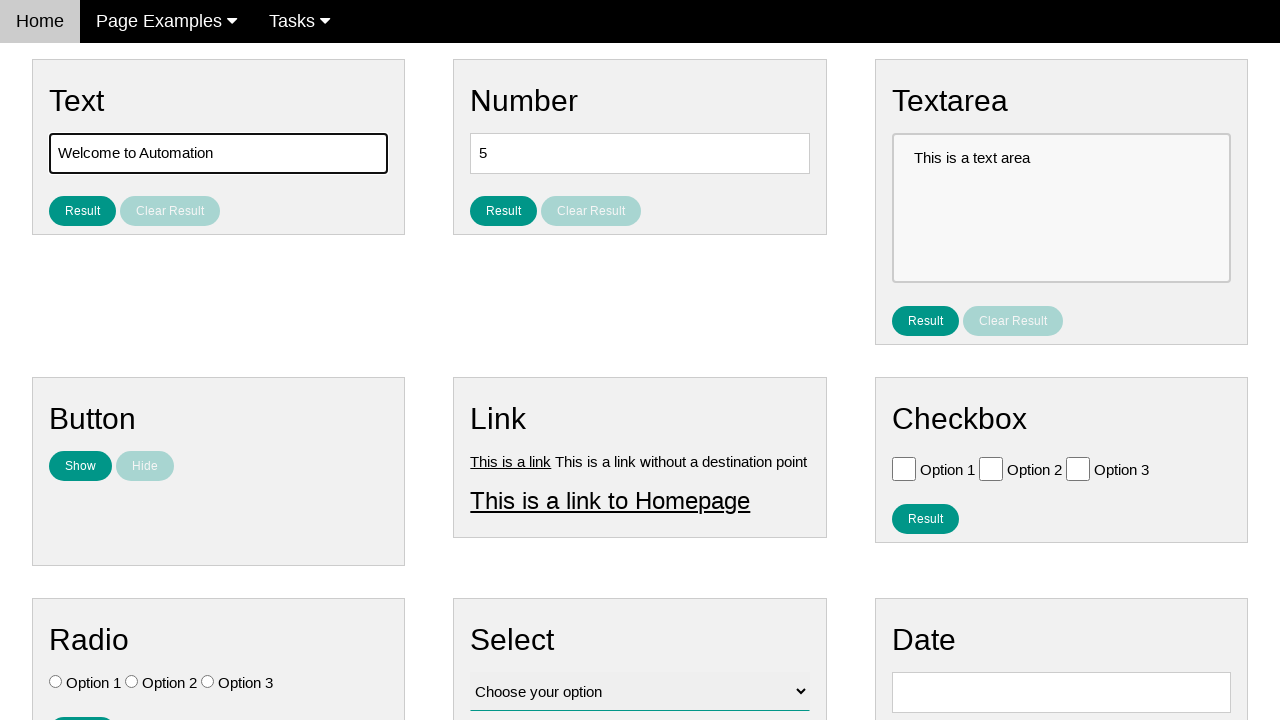

Clicked result button to submit text at (82, 211) on #result_button_text
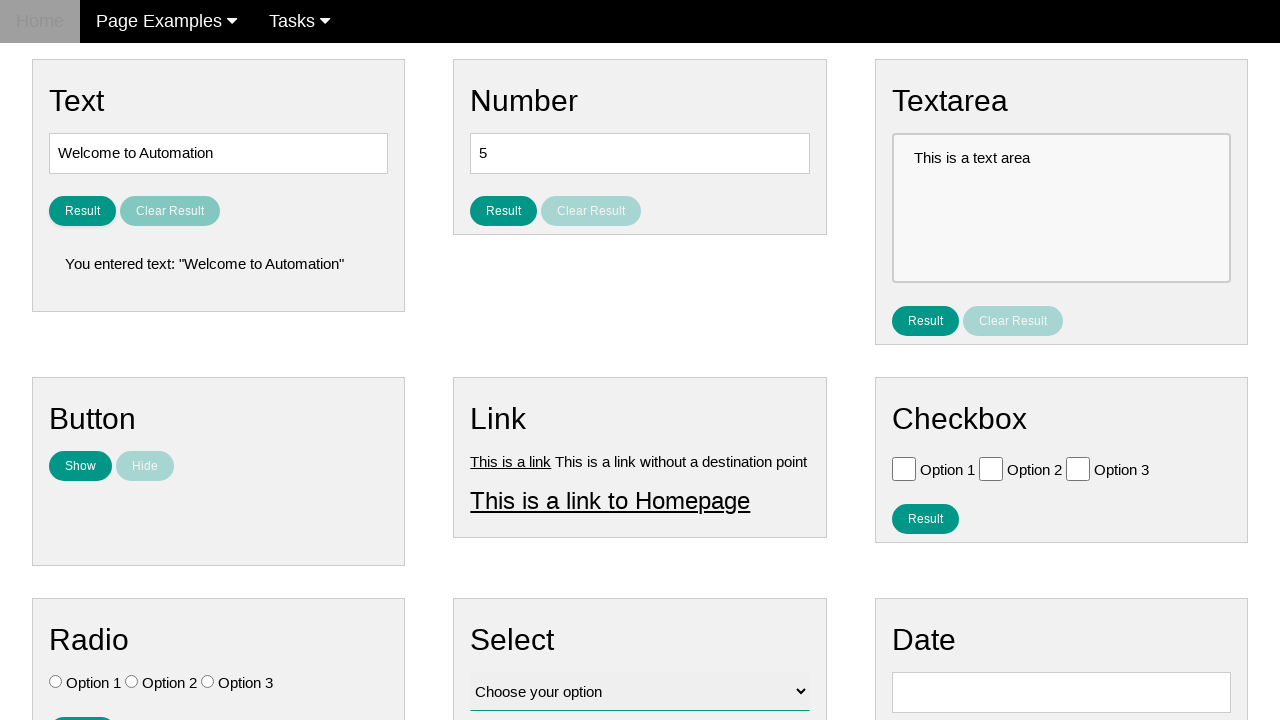

Result text element appeared
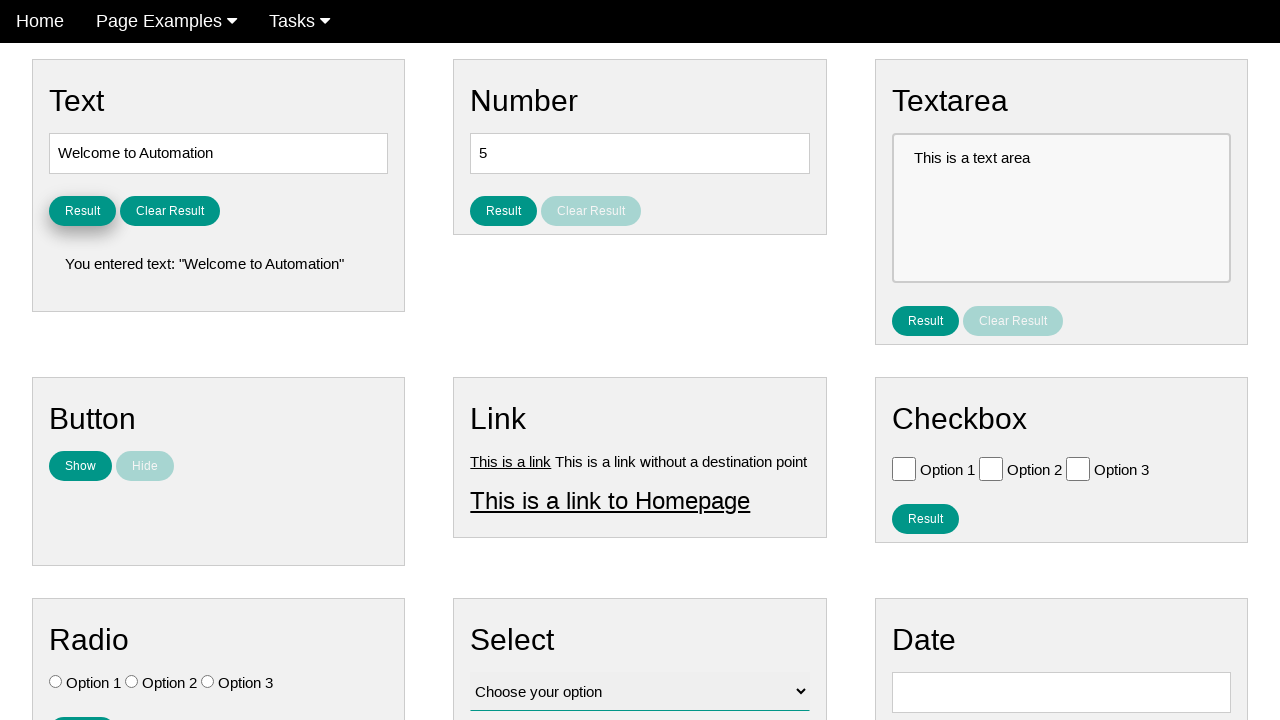

Retrieved result text content
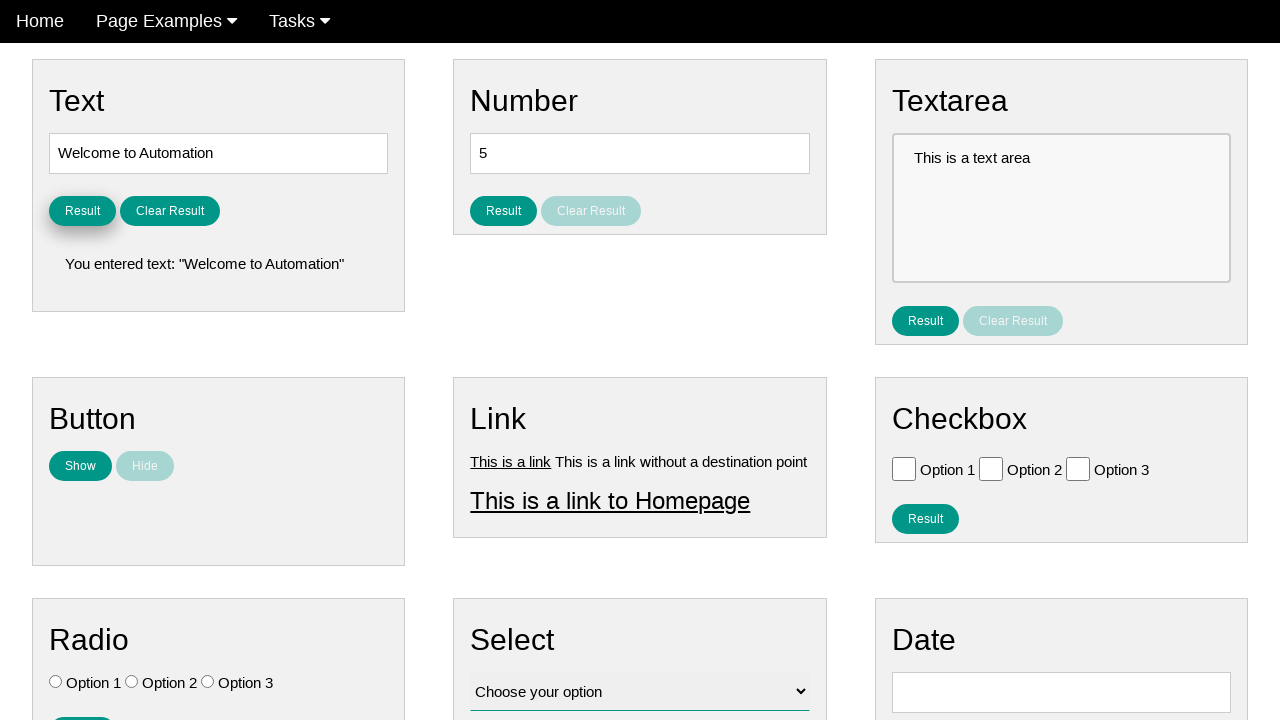

Verified entered text appears in result
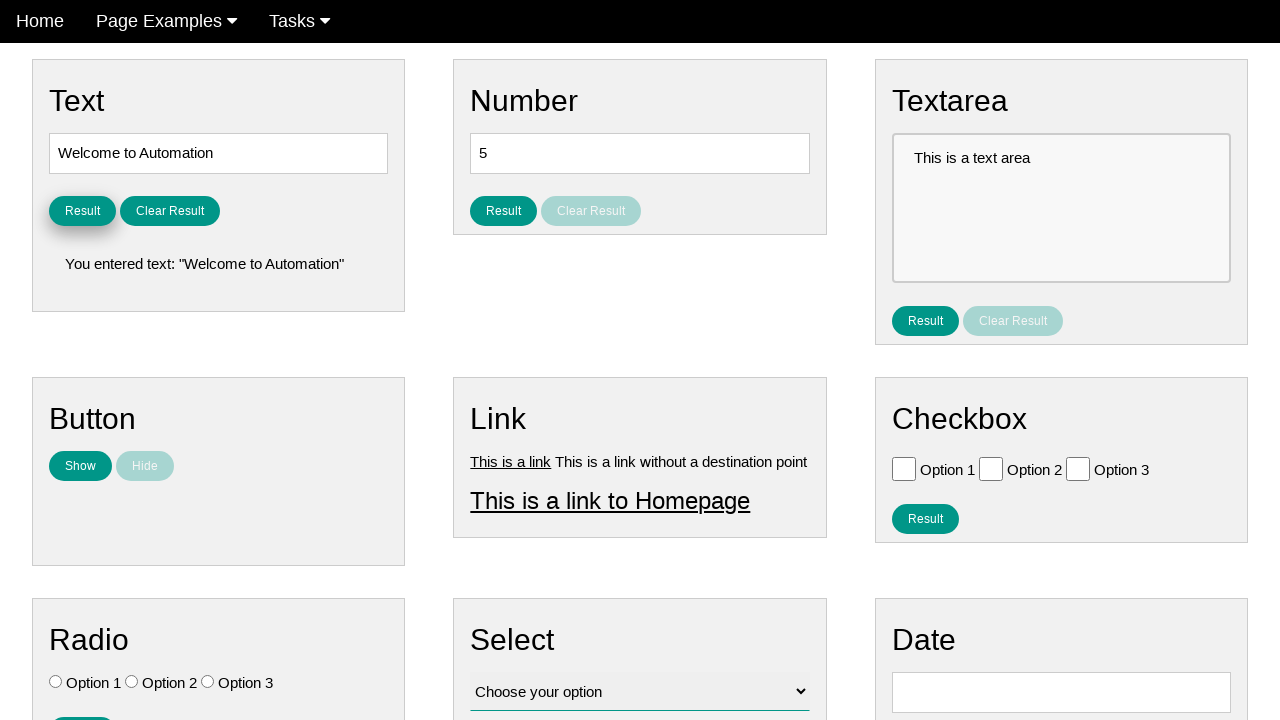

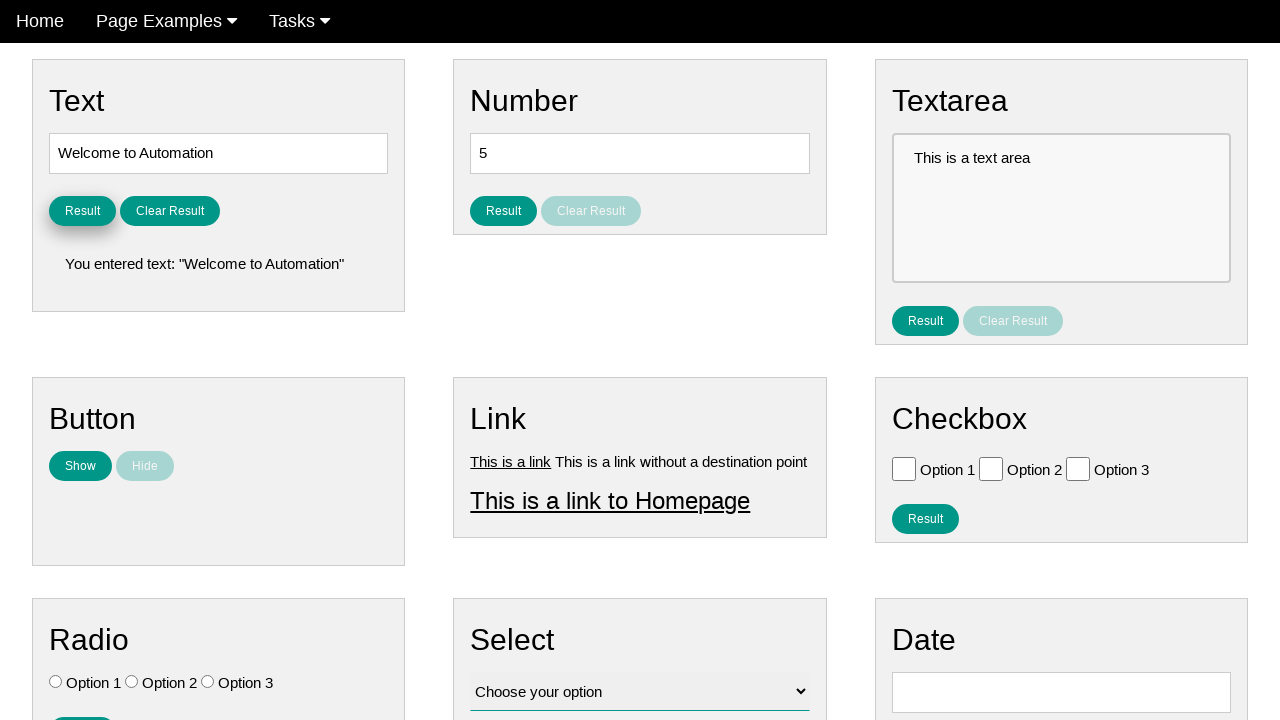